Tests checkbox functionality by clicking checkboxes to toggle their checked states

Starting URL: https://the-internet.herokuapp.com

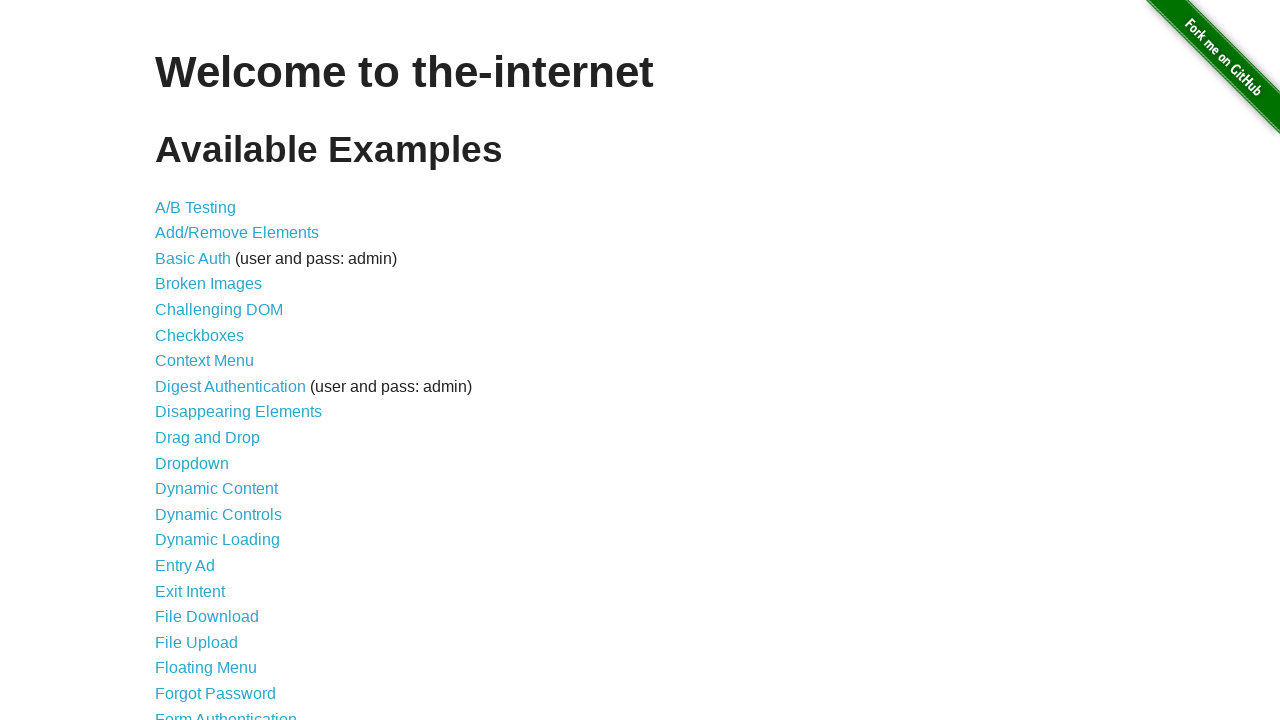

Clicked Checkboxes link to navigate to checkboxes page at (200, 335) on a[href='/checkboxes']
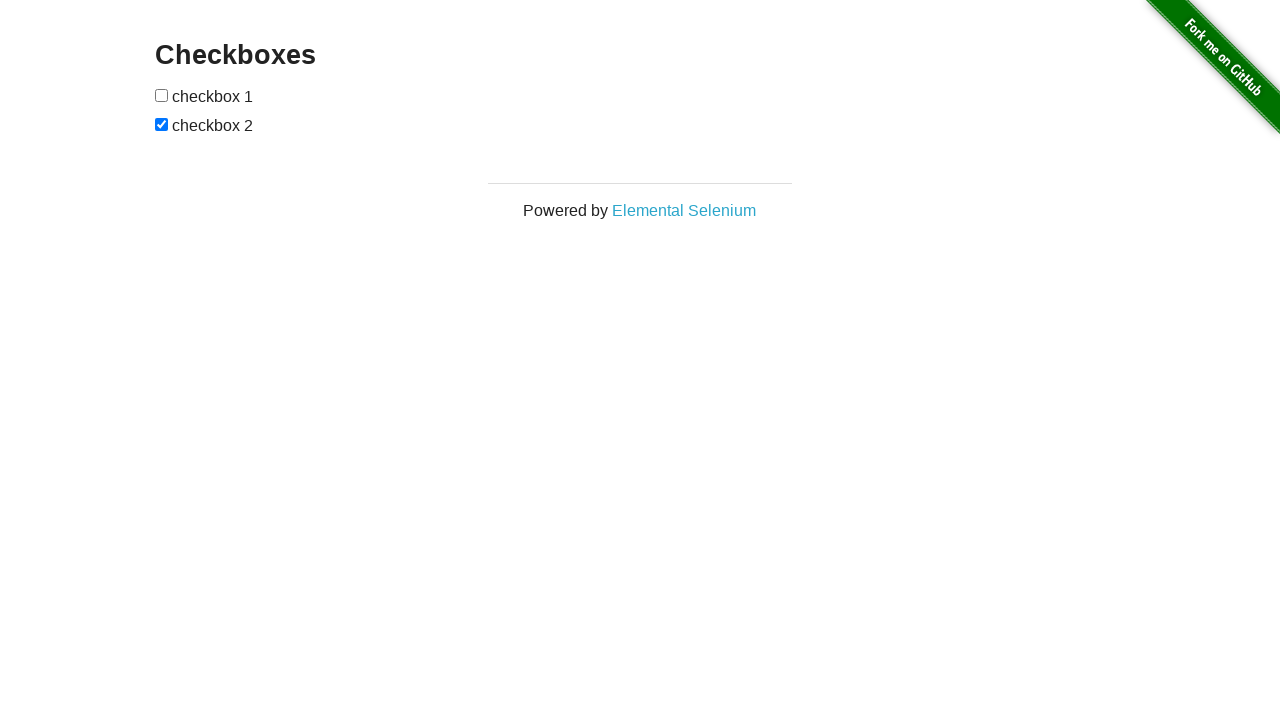

Waited for checkboxes to load on the page
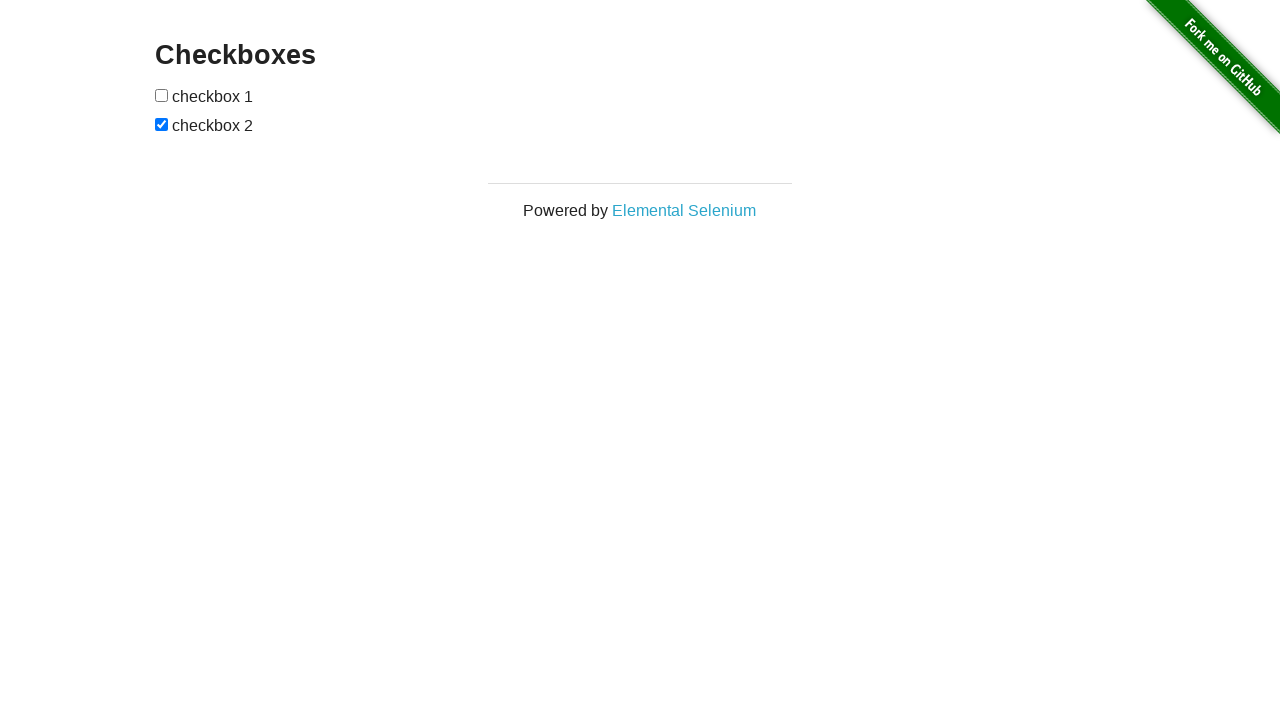

Clicked first checkbox to toggle its checked state at (162, 95) on input[type='checkbox']:nth-of-type(1)
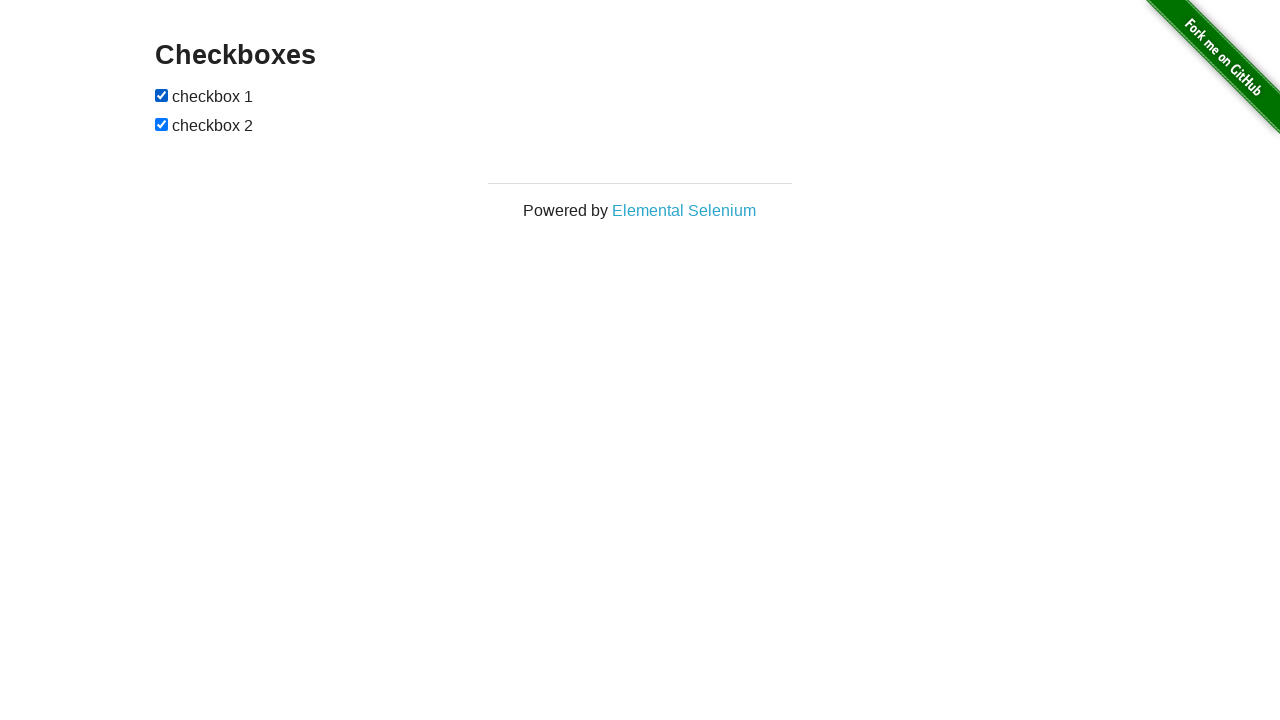

Clicked second checkbox to toggle its checked state at (162, 124) on input[type='checkbox']:nth-of-type(2)
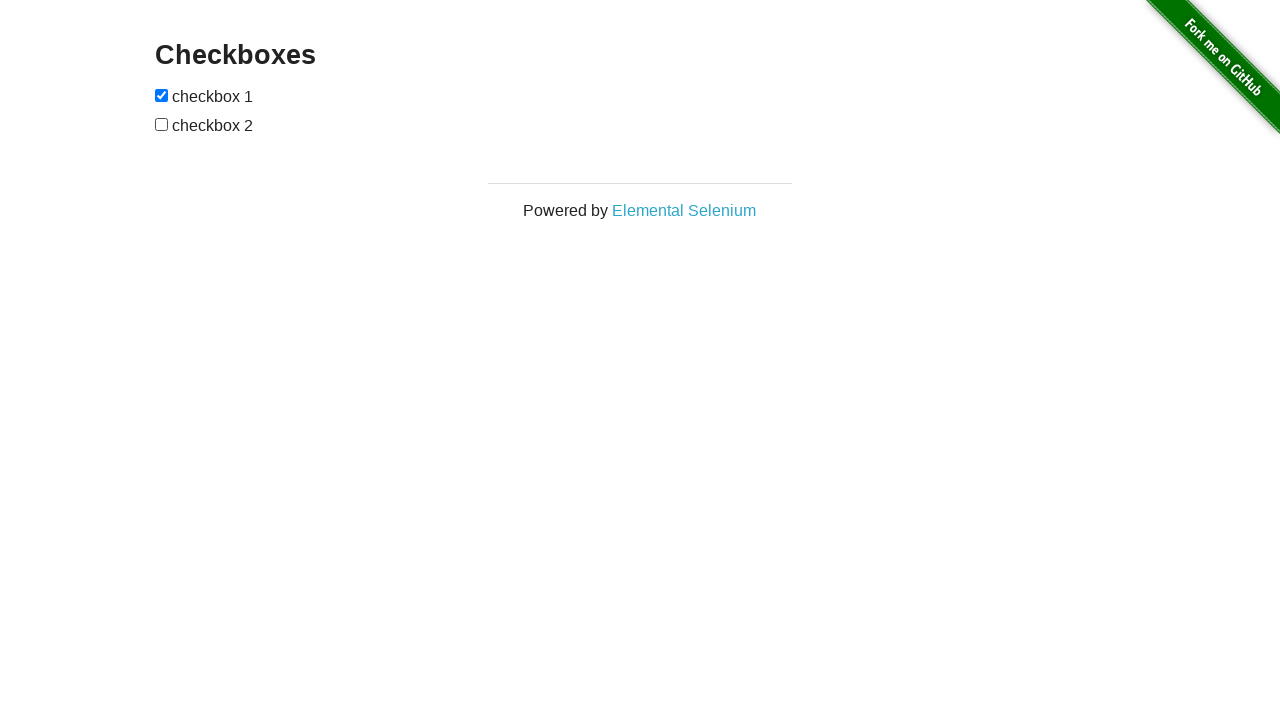

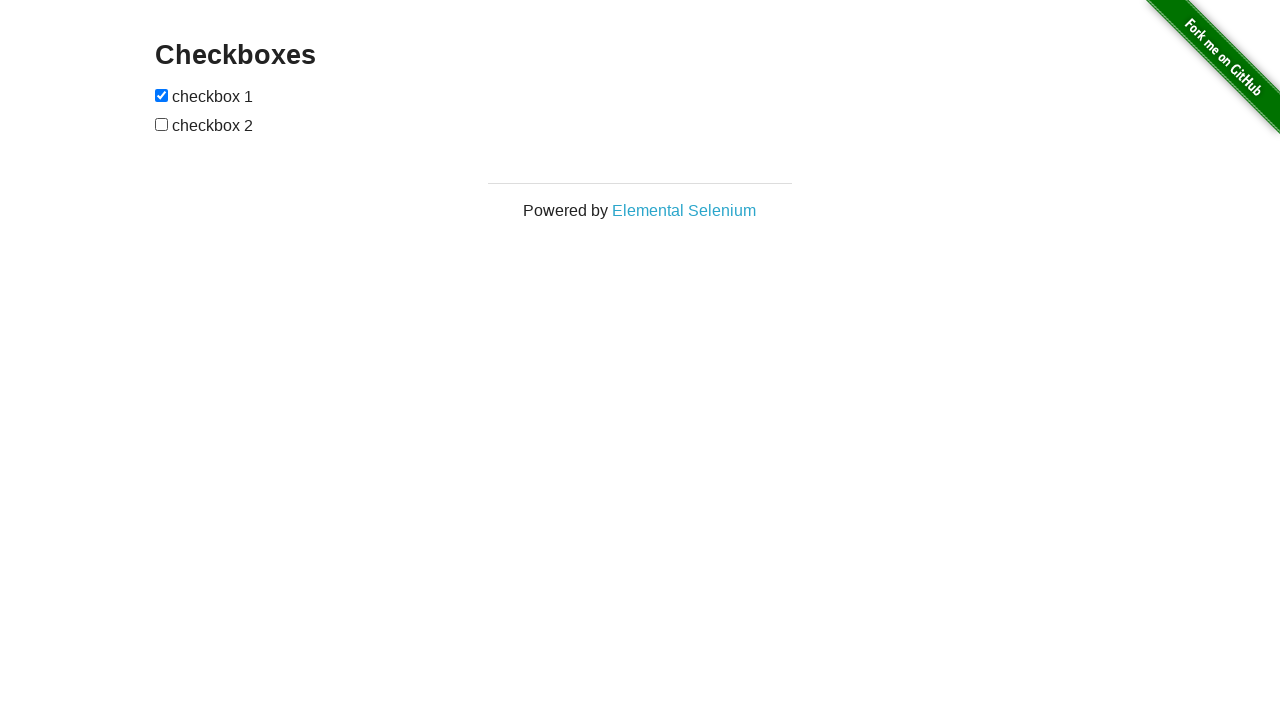